Tests custom dropdown selection functionality on jQuery UI demo page by selecting different numeric values (4, 15, and 8) from a custom selectmenu dropdown.

Starting URL: http://jqueryui.com/resources/demos/selectmenu/default.html

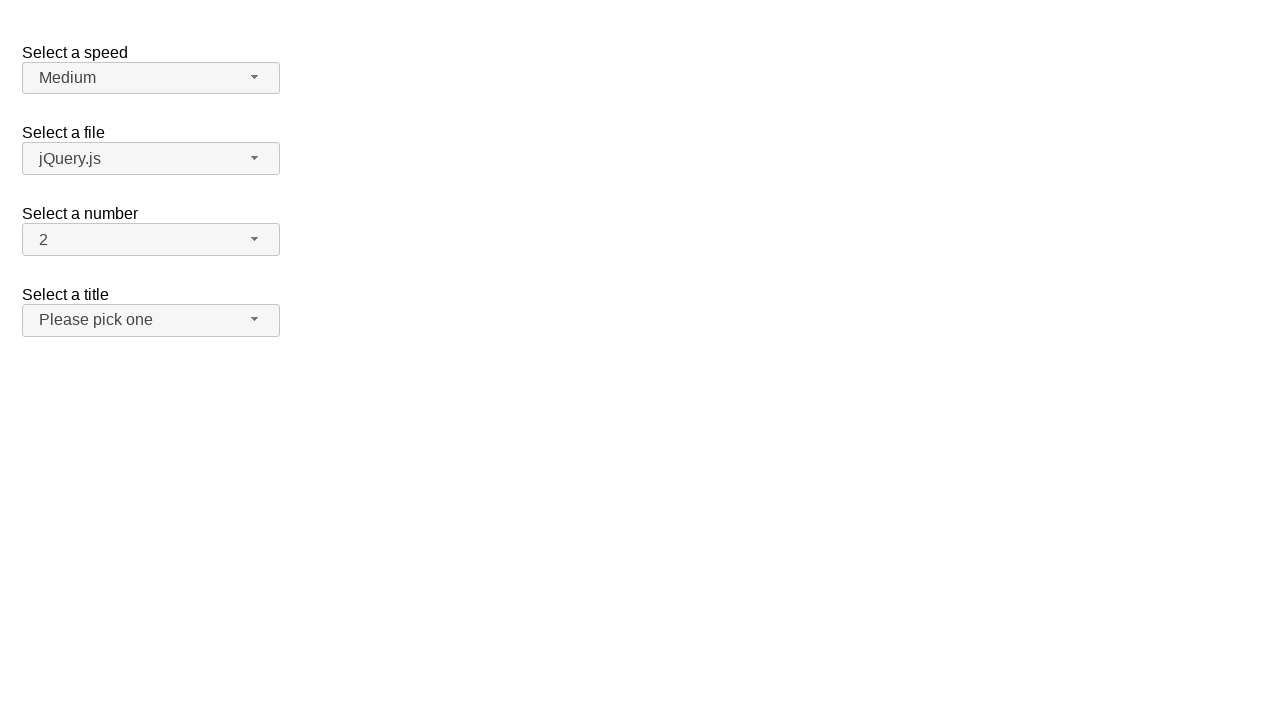

Clicked dropdown button to open custom selectmenu at (151, 240) on span#number-button
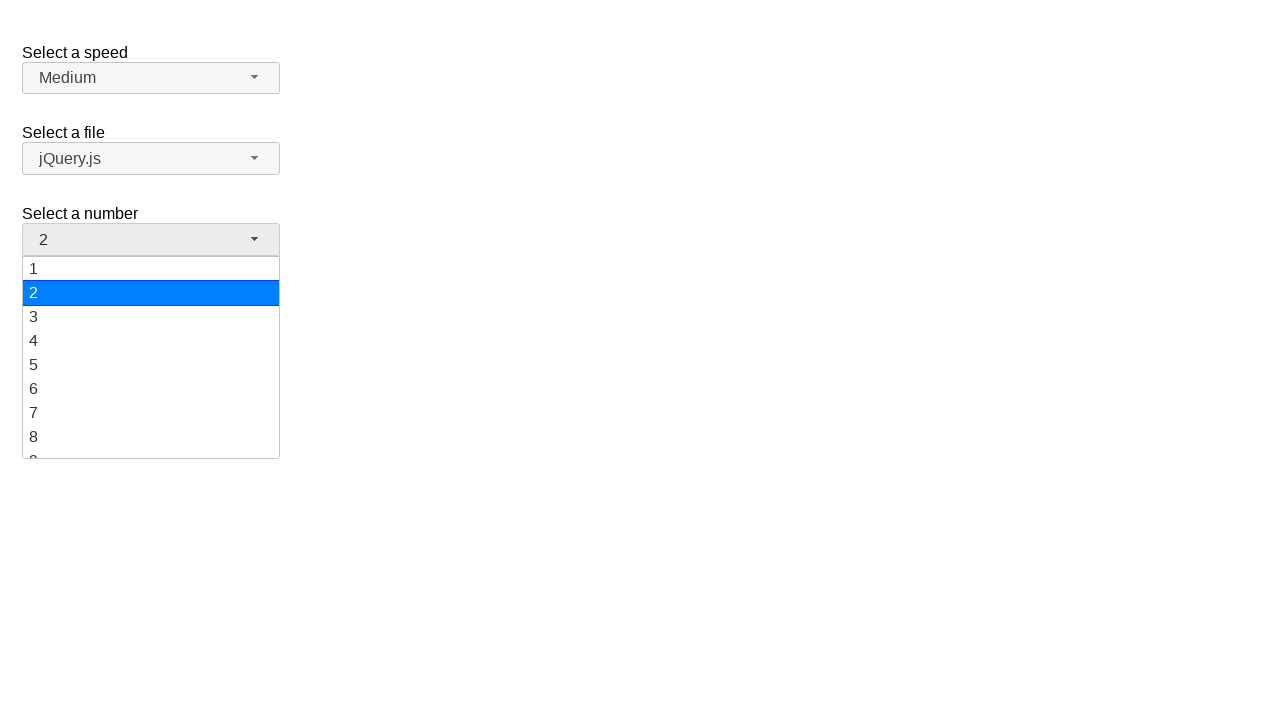

Waited for dropdown menu items to be visible
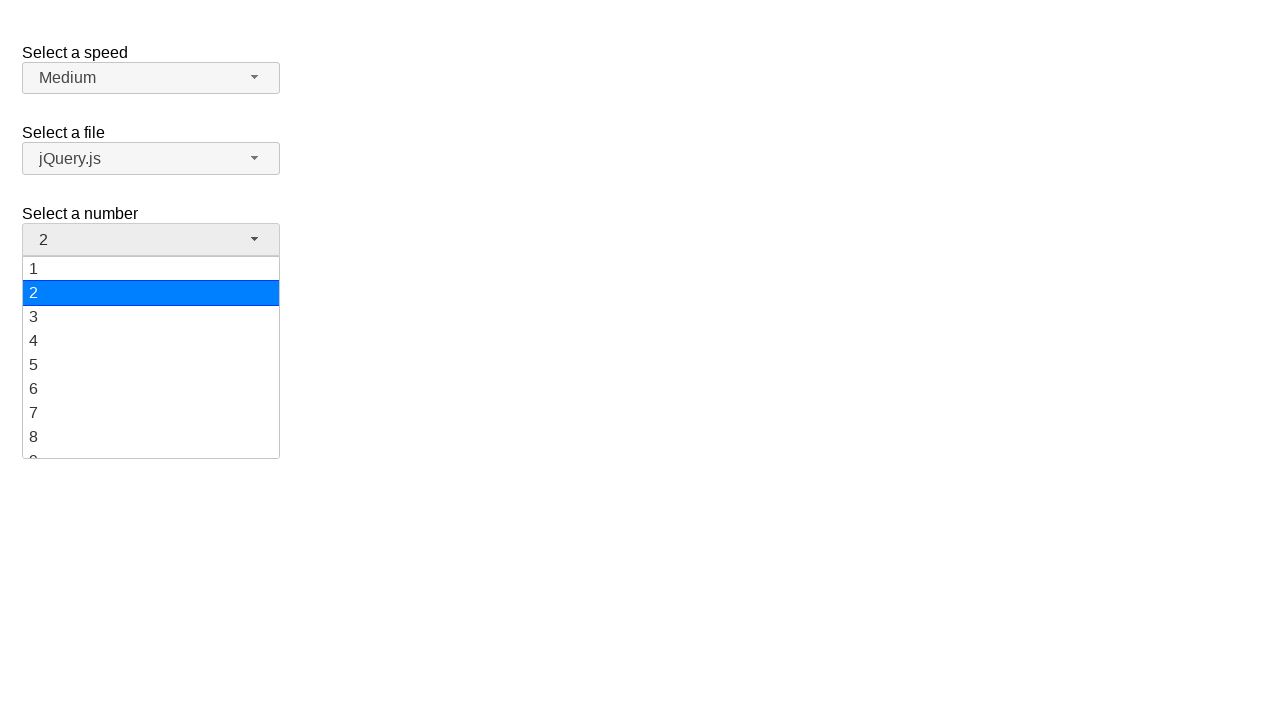

Selected value '4' from dropdown menu at (151, 341) on ul#number-menu div >> nth=3
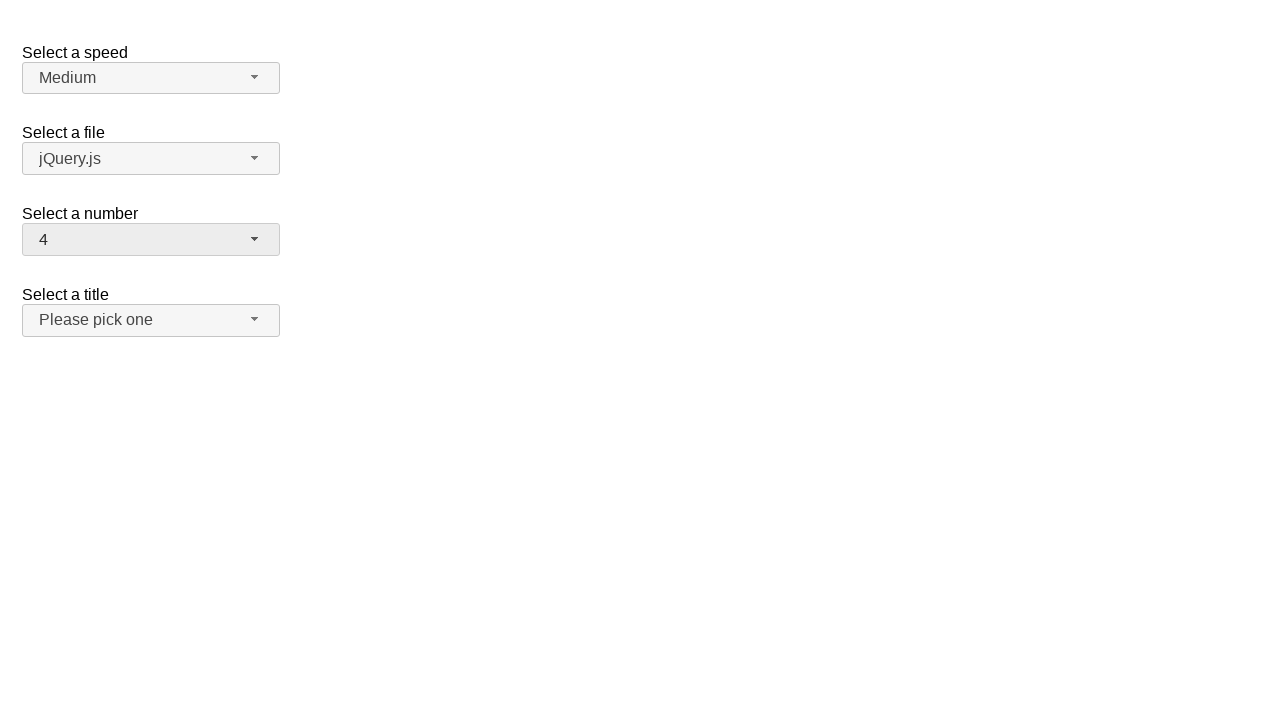

Waited 2000ms after selecting value '4'
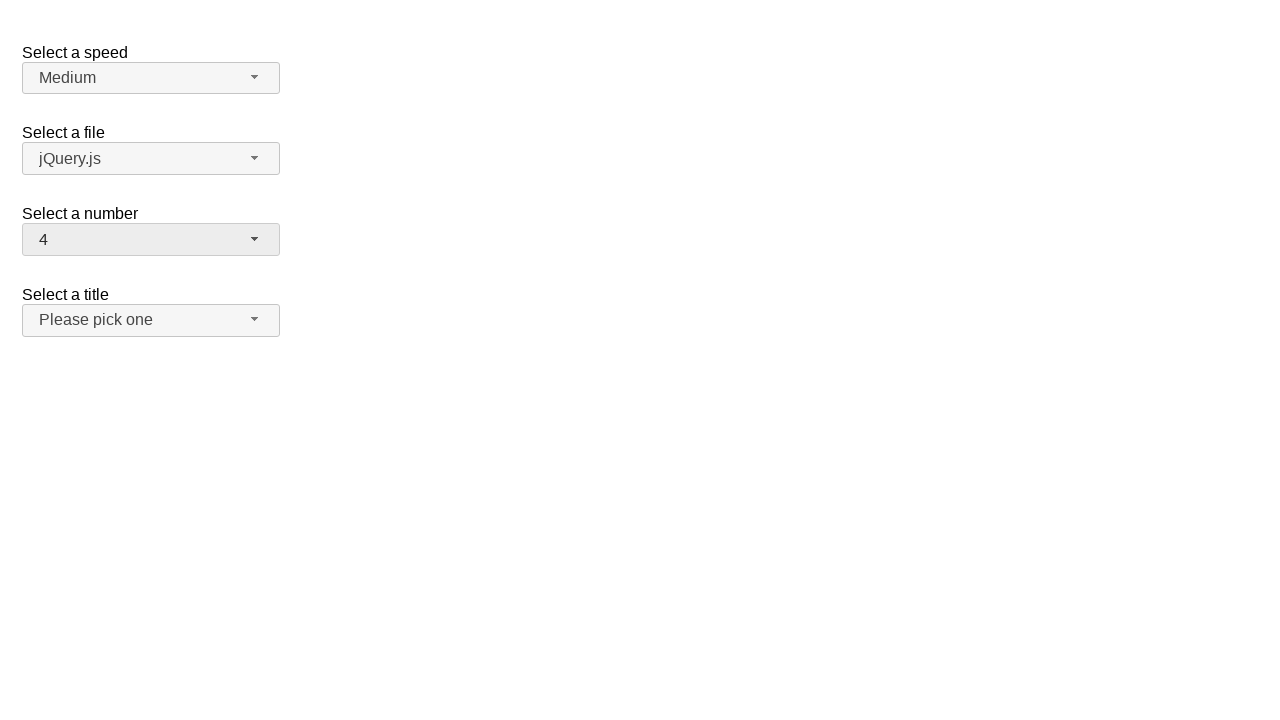

Clicked dropdown button to open custom selectmenu at (151, 240) on span#number-button
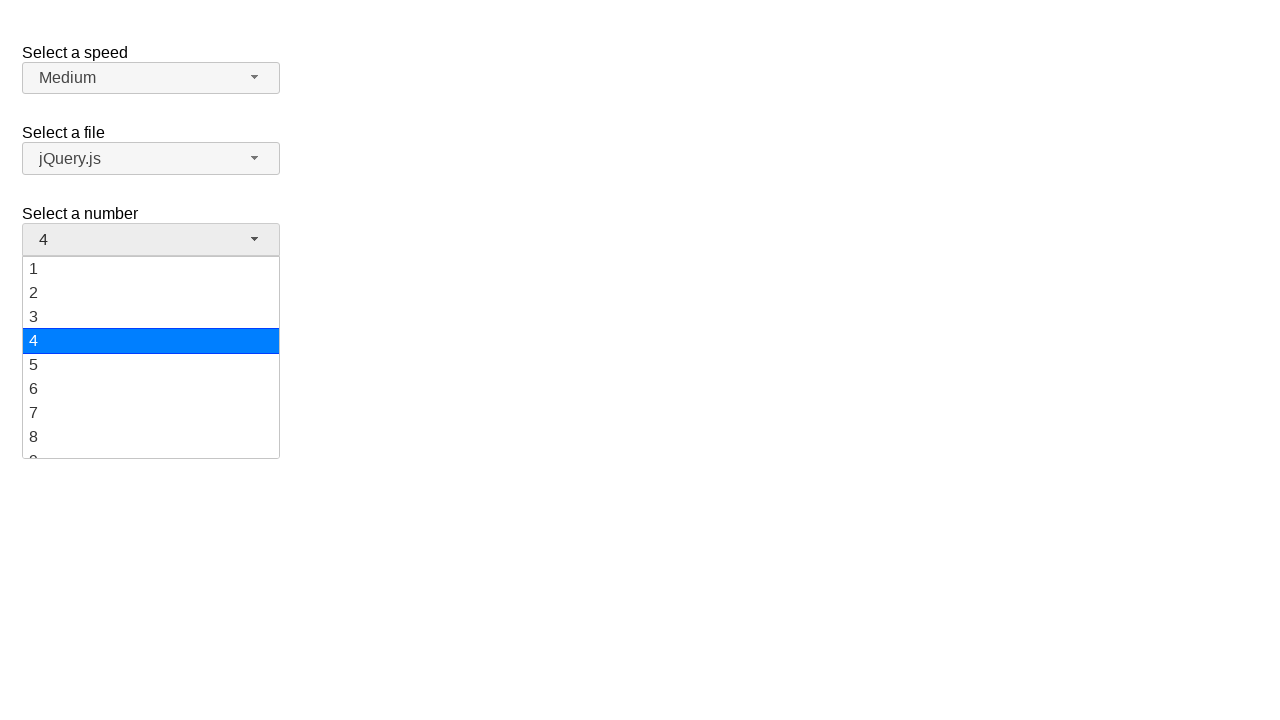

Waited for dropdown menu items to be visible
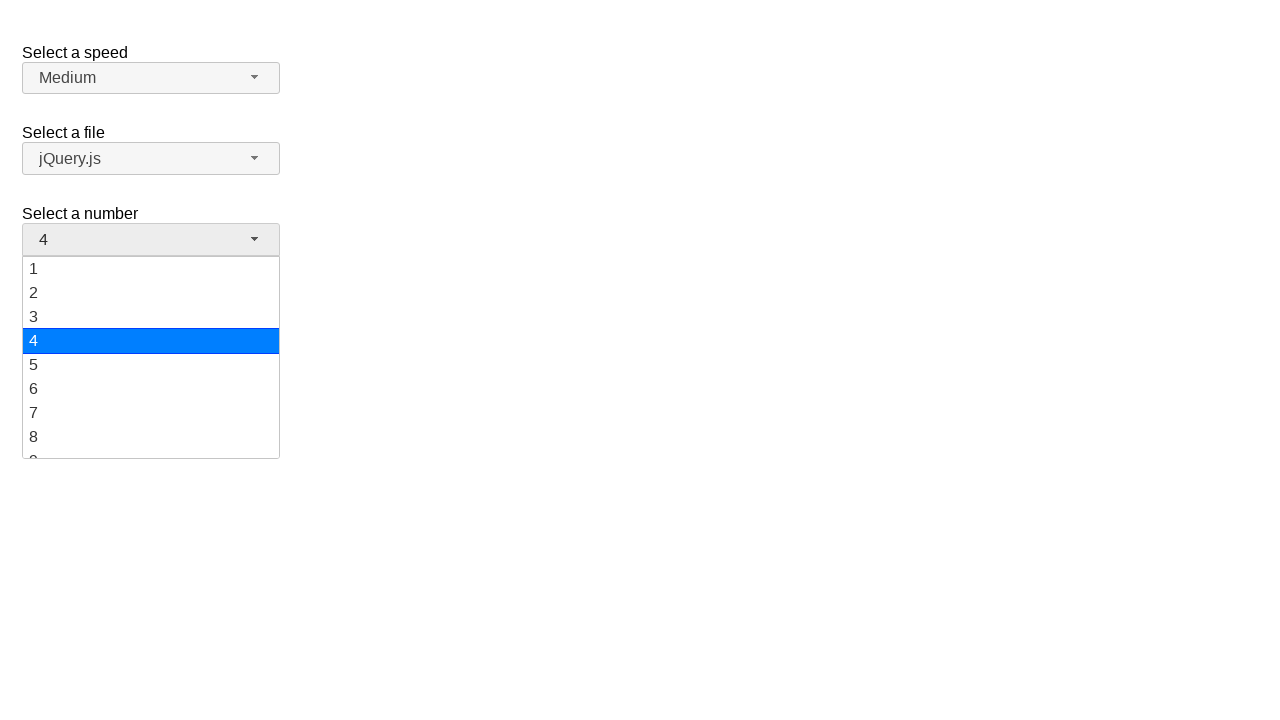

Selected value '15' from dropdown menu at (151, 357) on ul#number-menu div >> nth=14
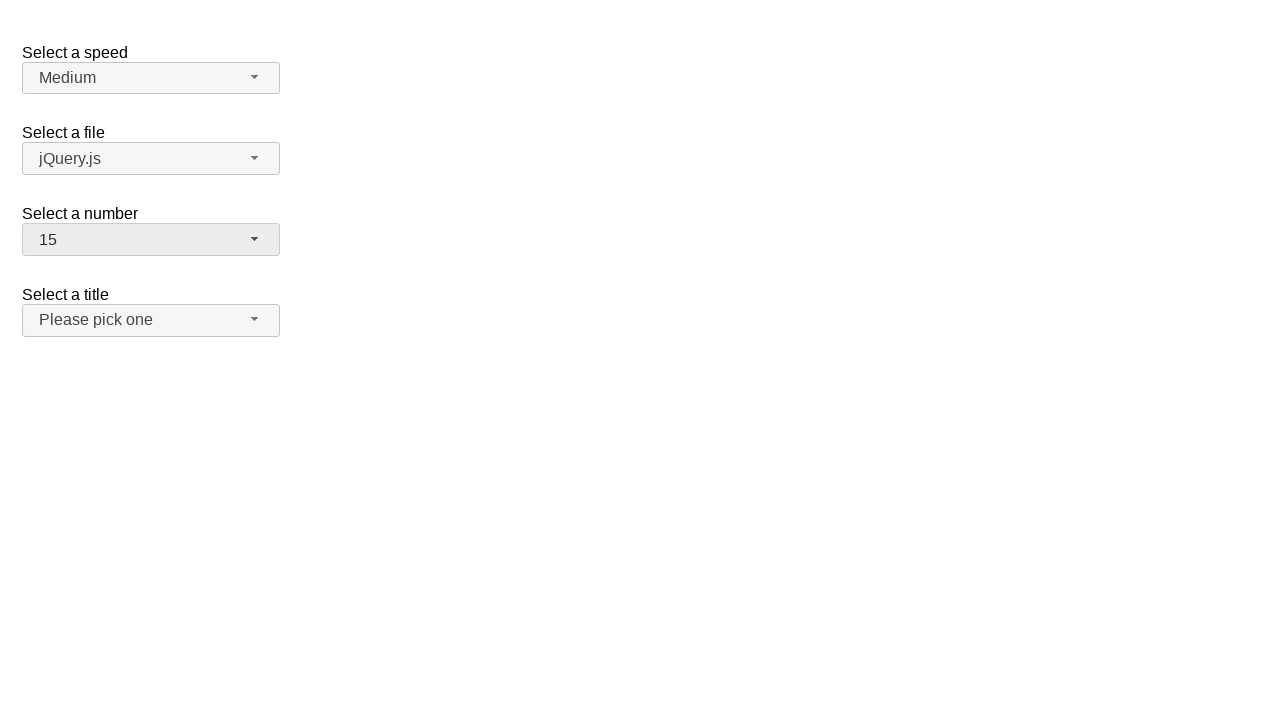

Waited 2000ms after selecting value '15'
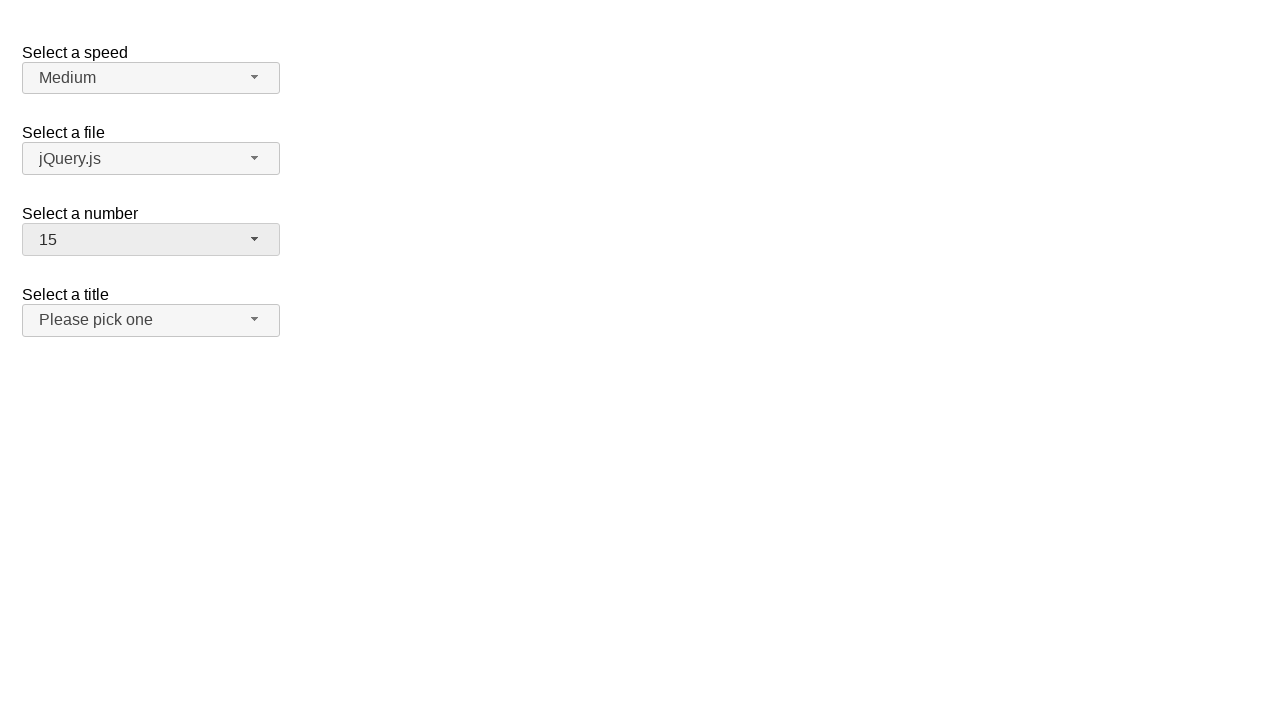

Clicked dropdown button to open custom selectmenu at (151, 240) on span#number-button
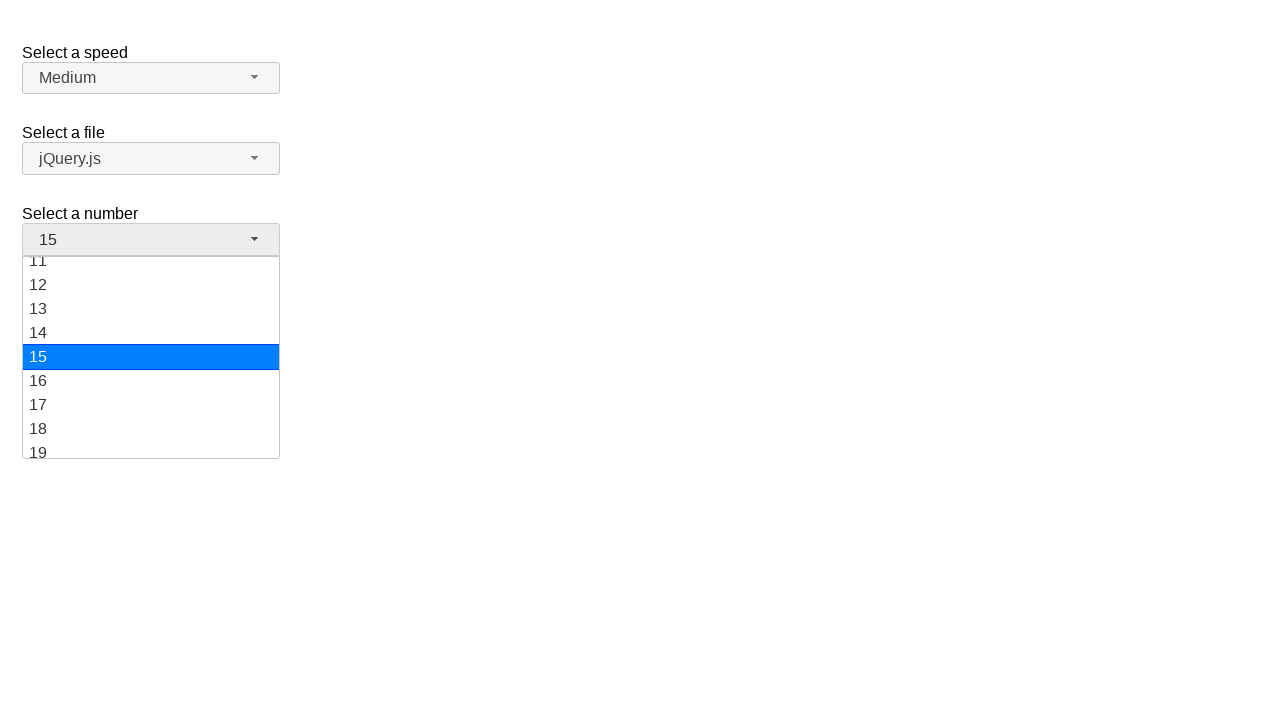

Waited for dropdown menu items to be visible
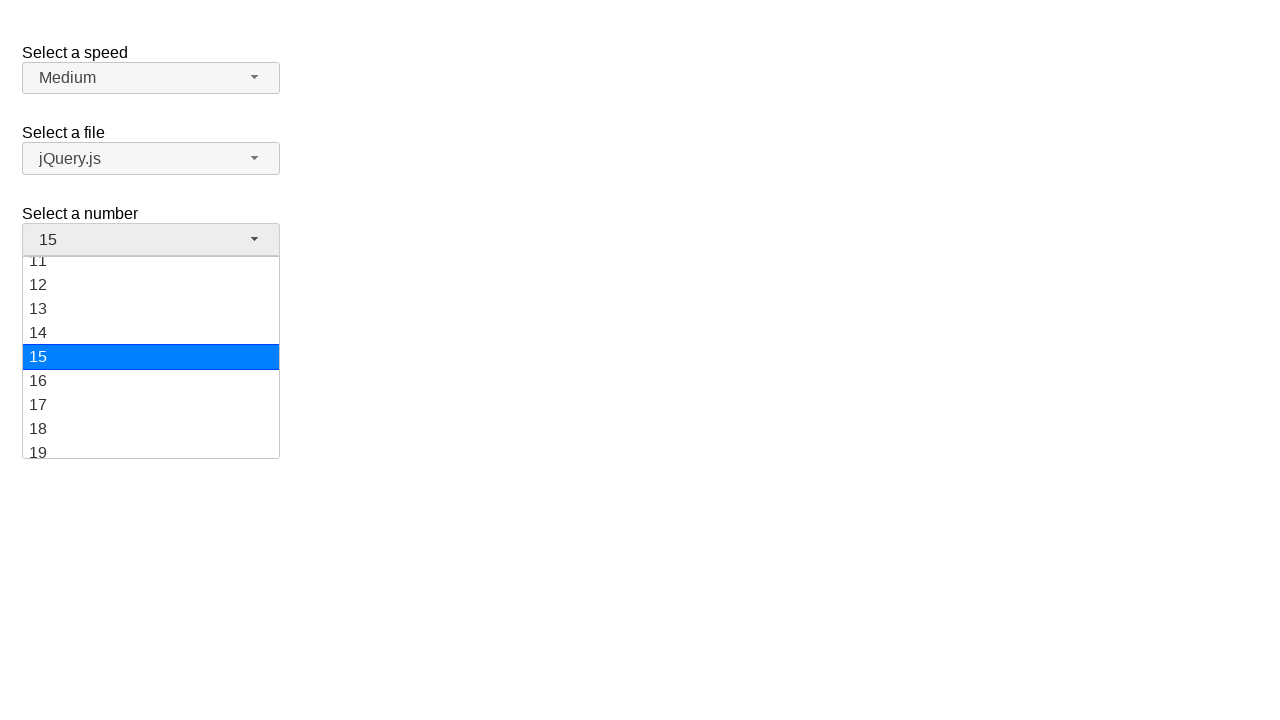

Selected value '8' from dropdown menu at (151, 357) on ul#number-menu div >> nth=7
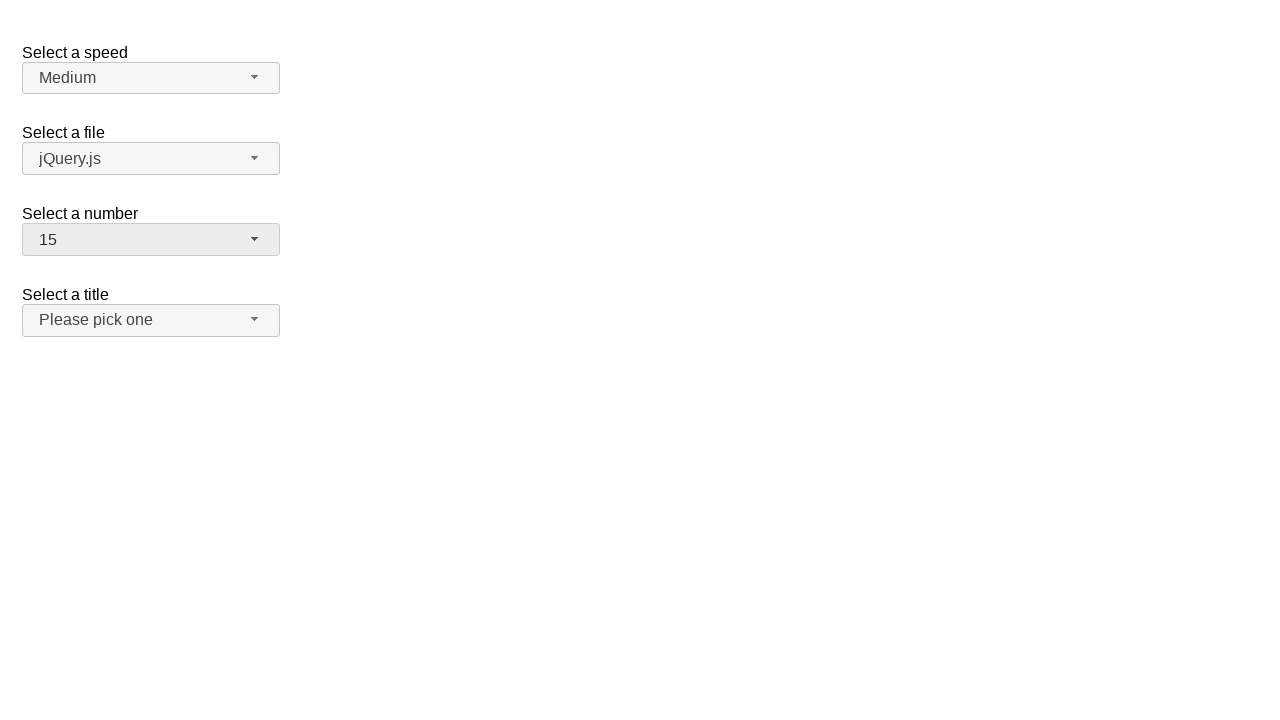

Waited 2000ms after selecting value '8'
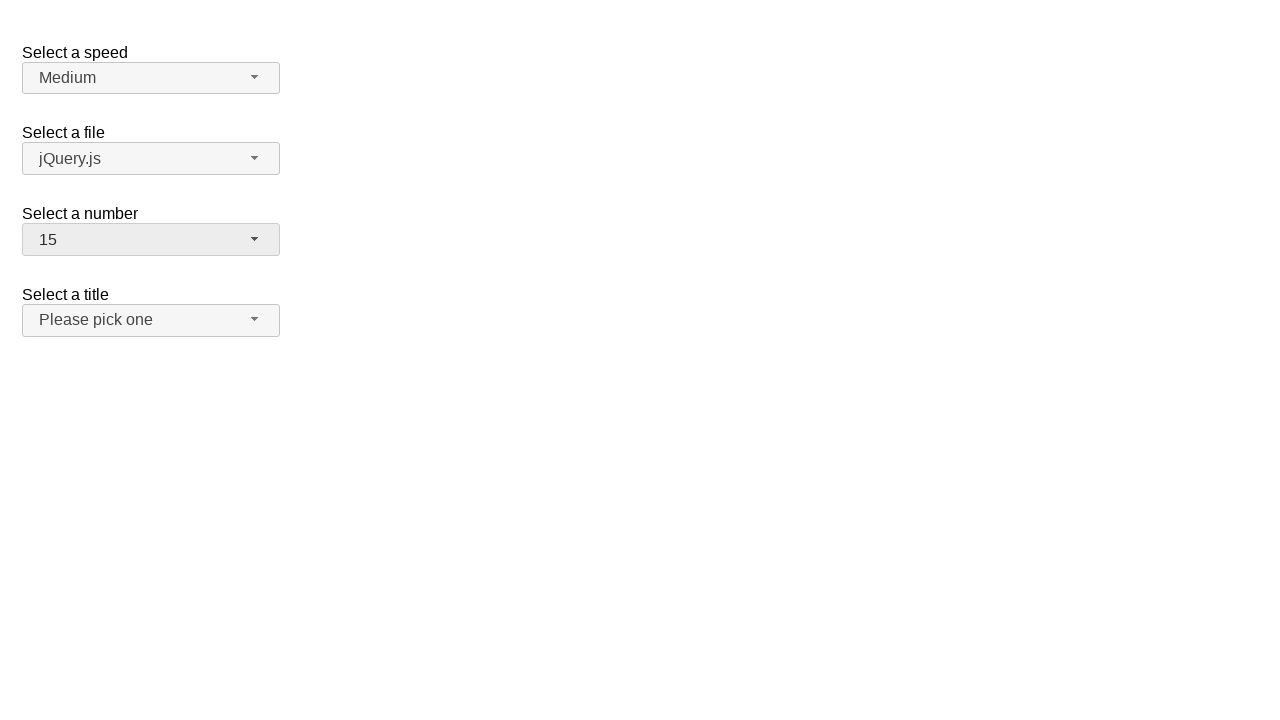

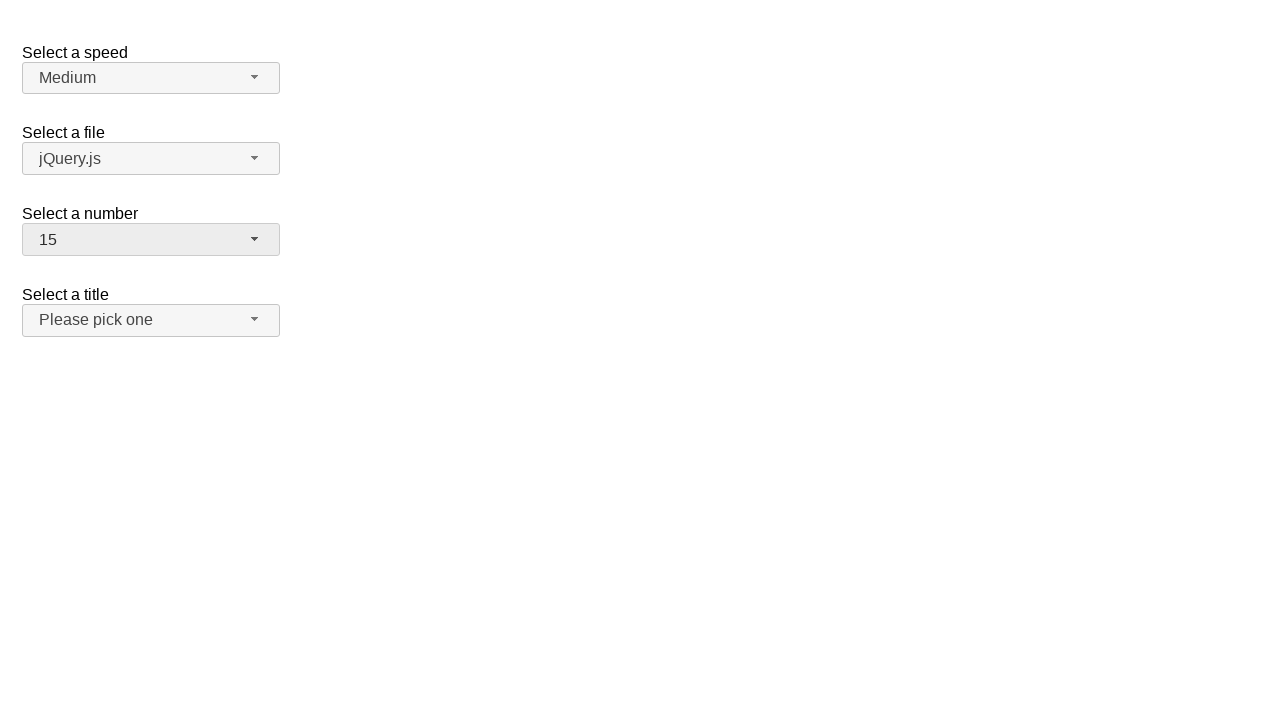